Tests JavaScript prompt alert functionality by clicking a button to trigger a prompt, entering text into the alert, accepting it, and verifying the confirmation message is displayed.

Starting URL: https://testautomationpractice.blogspot.com/

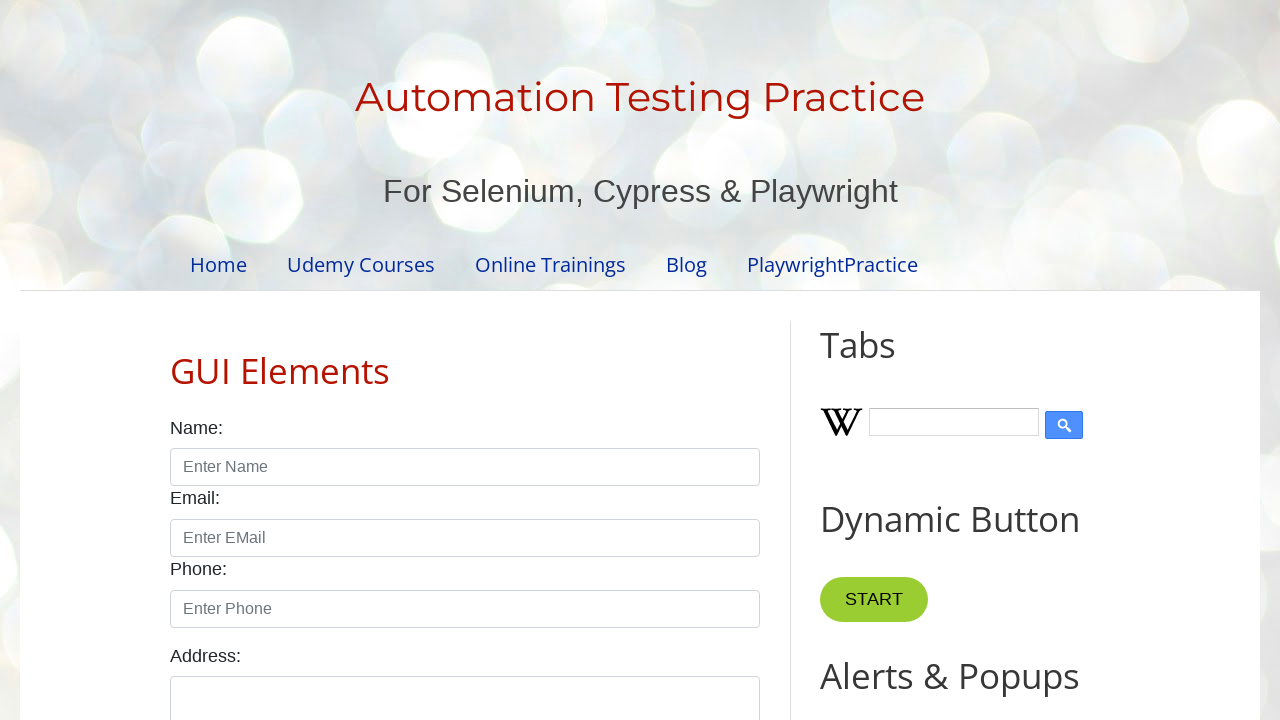

Clicked prompt button to trigger alert at (890, 360) on button#promptBtn
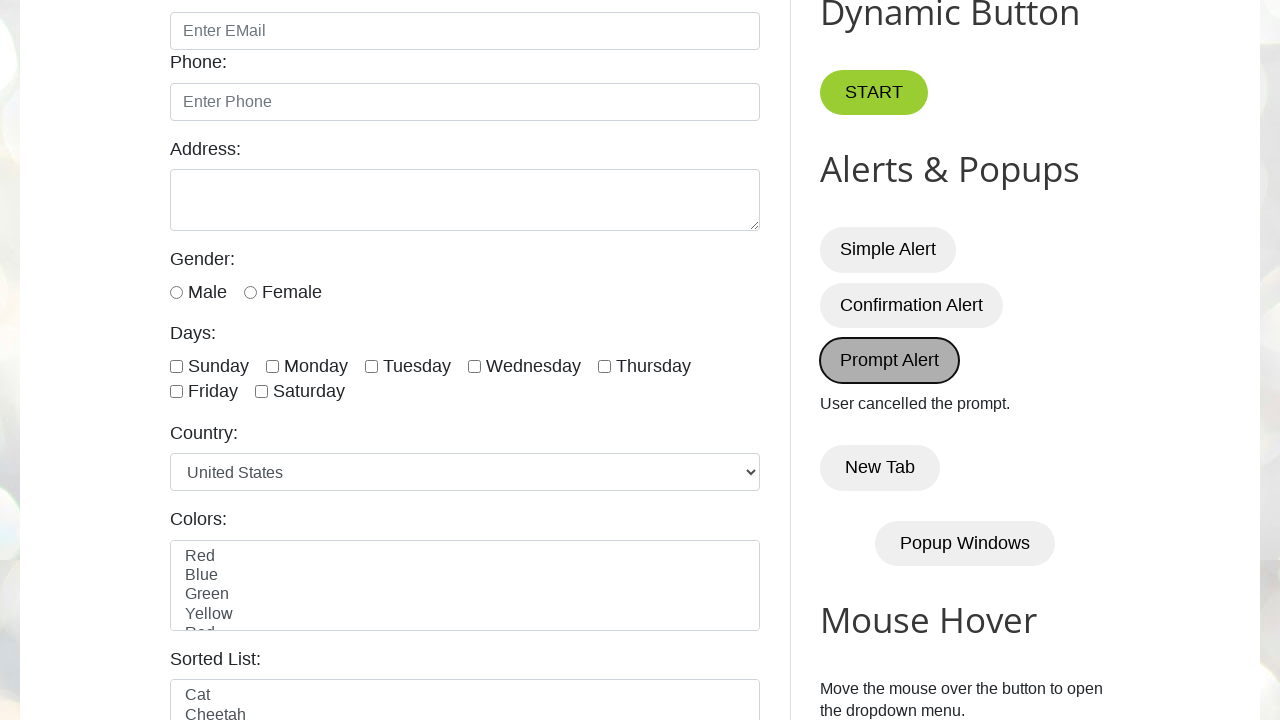

Set up dialog handler to accept prompt with text 'Python'
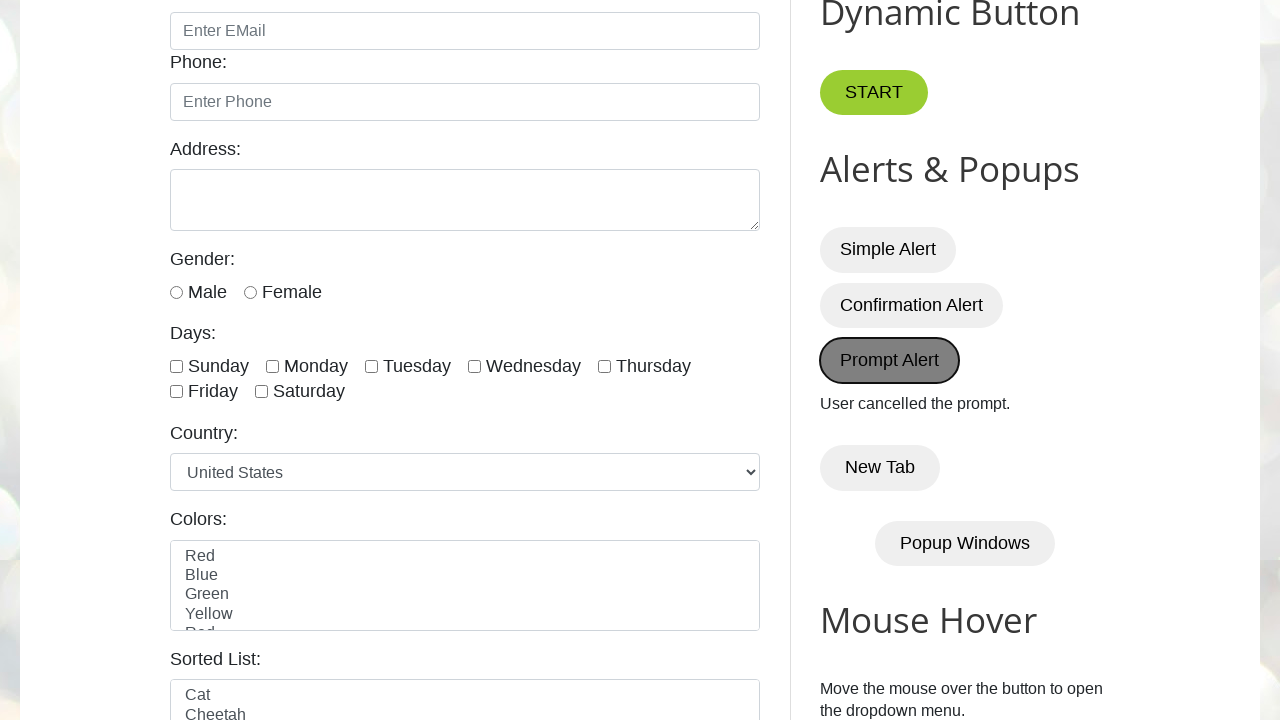

Clicked prompt button again to trigger alert with handler active at (890, 360) on button#promptBtn
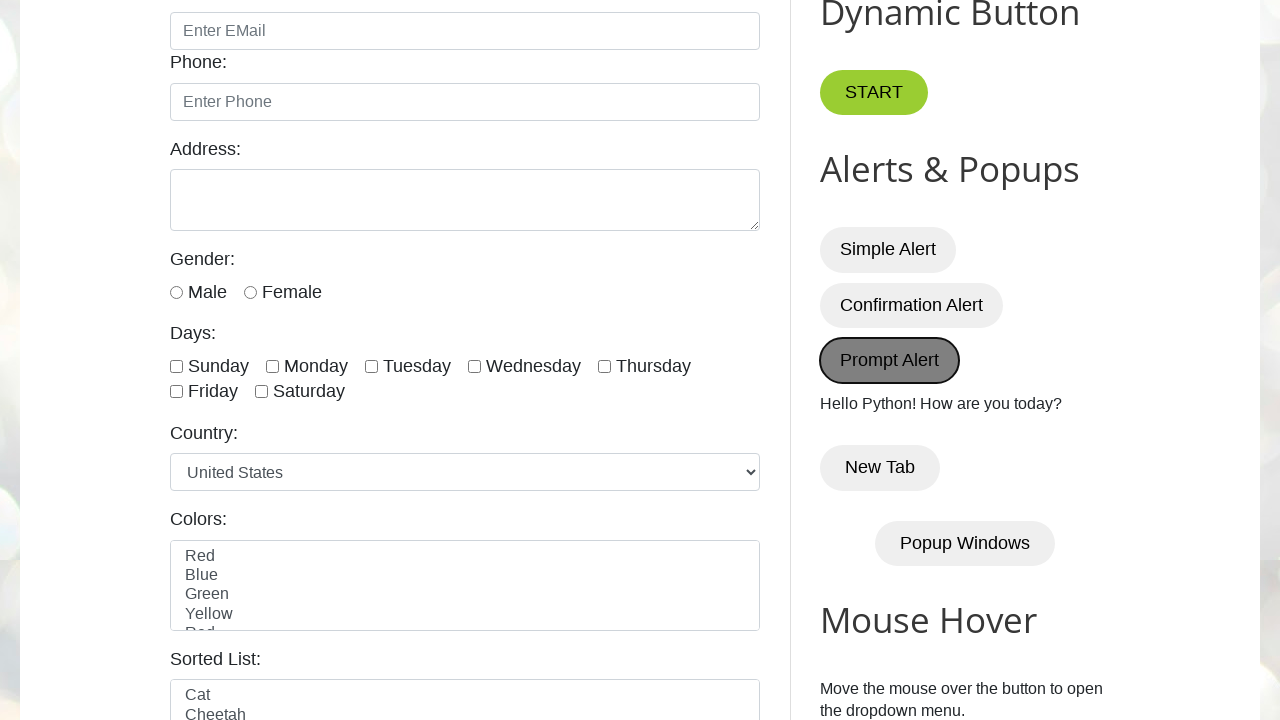

Confirmation message element is now visible
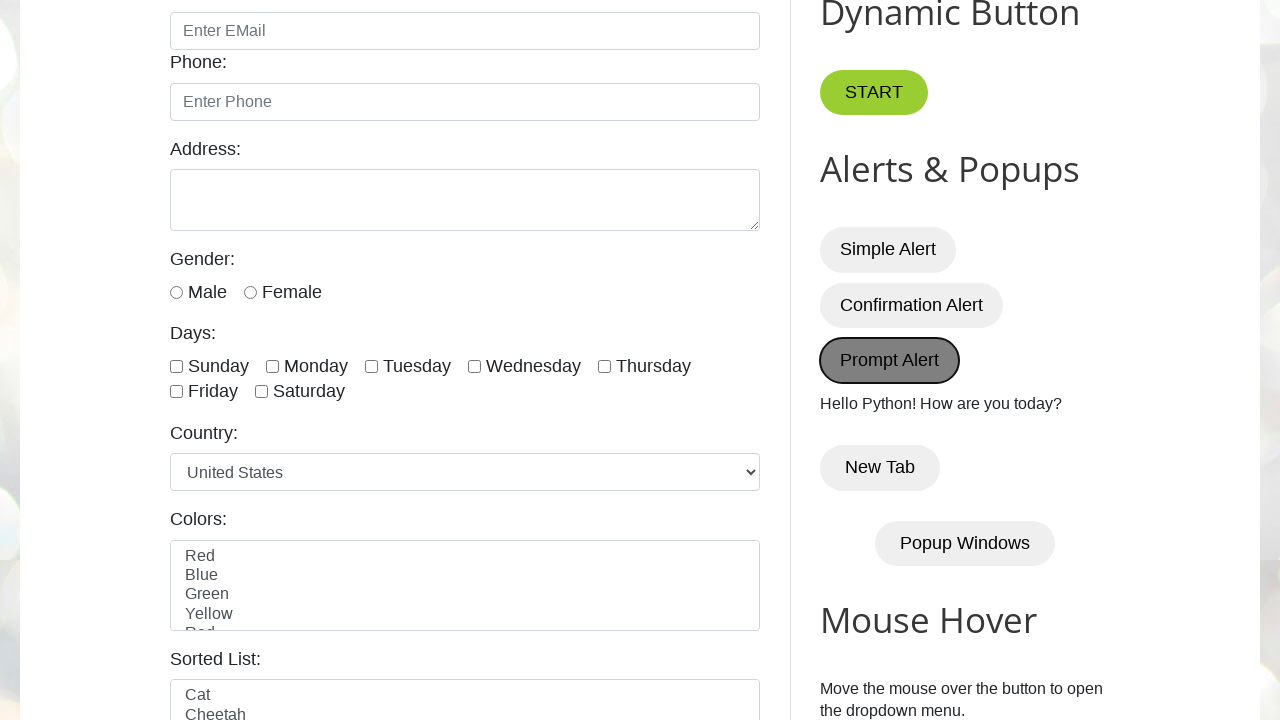

Verified confirmation message element is visible
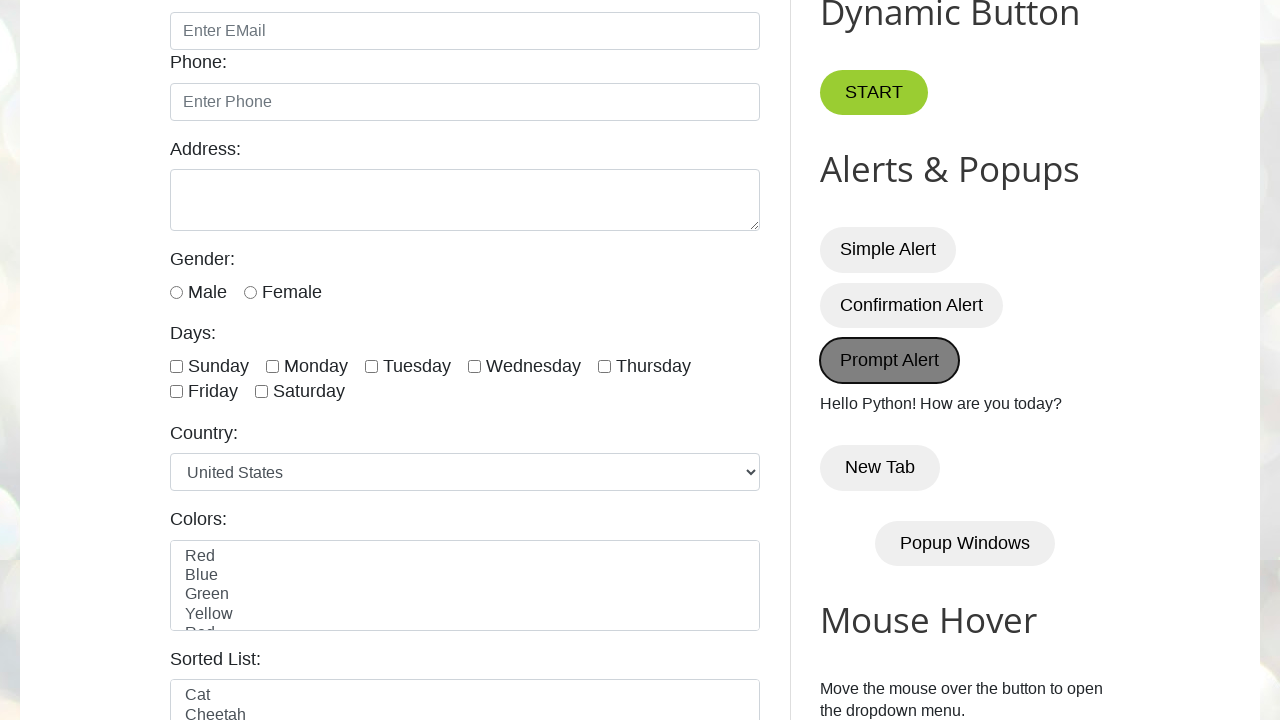

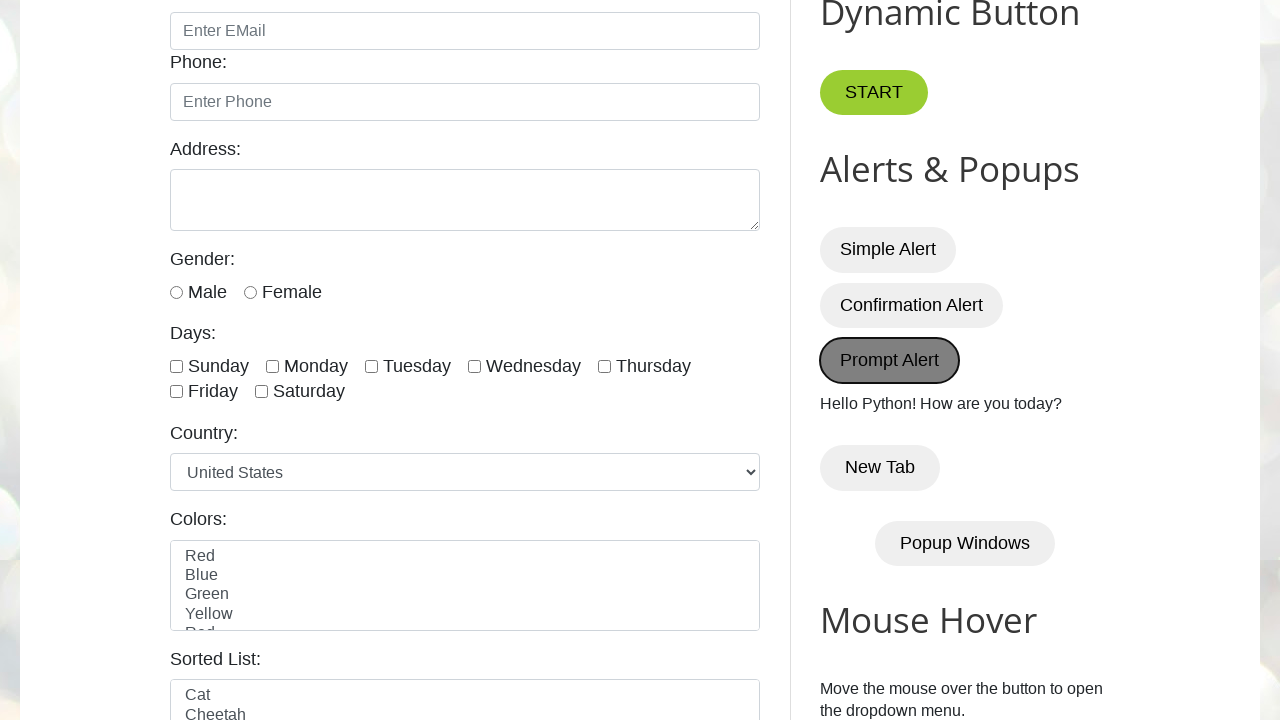